Navigates to qa.com website and verifies the page loads successfully

Starting URL: https://www.qa.com/

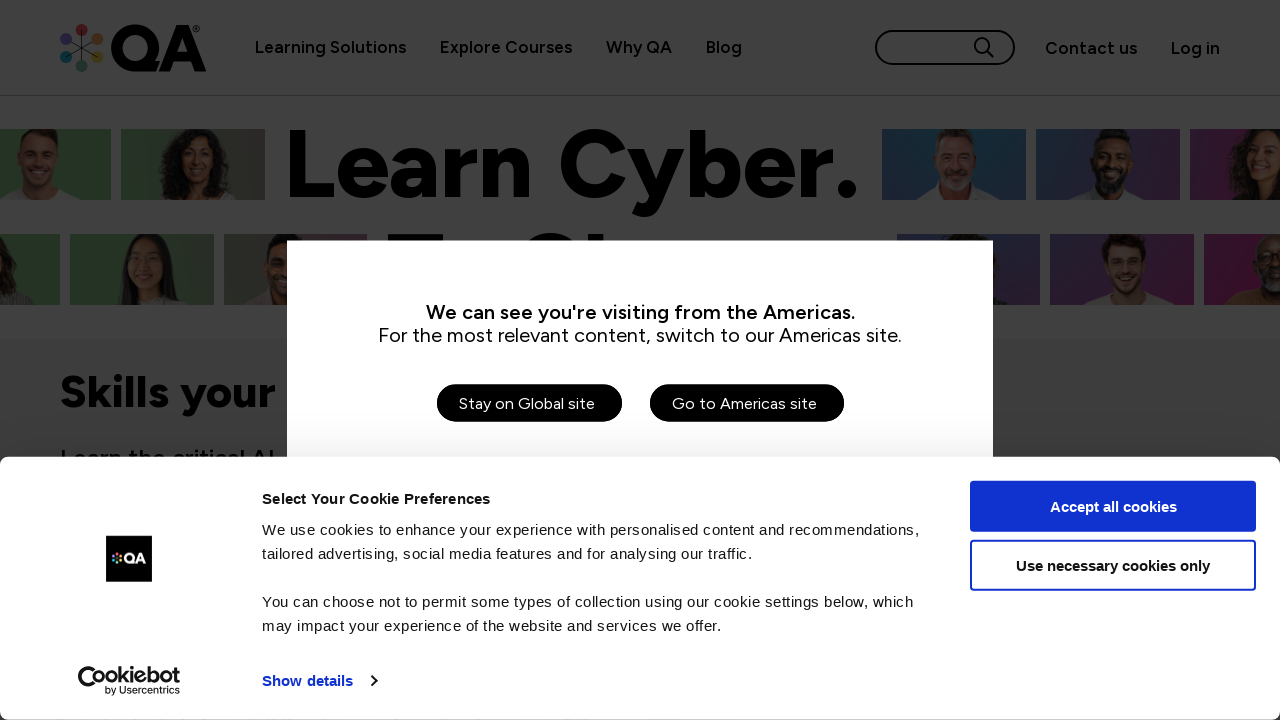

Waited for page to reach domcontentloaded state
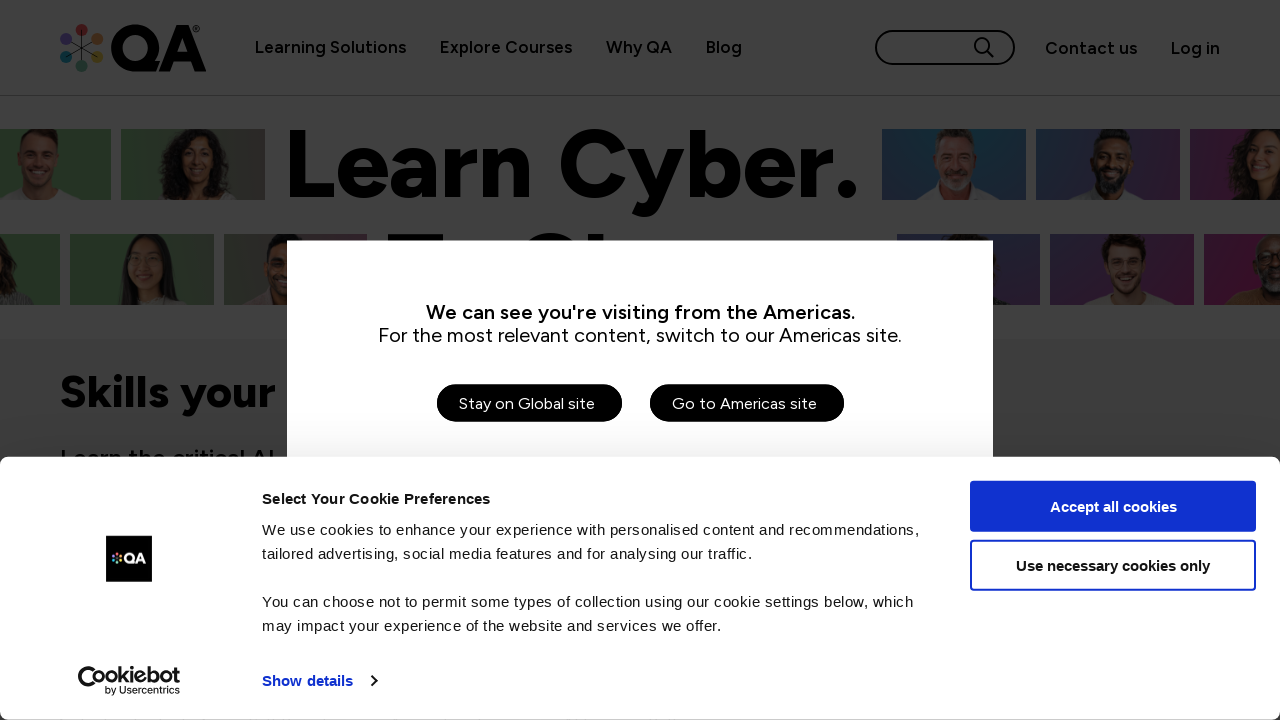

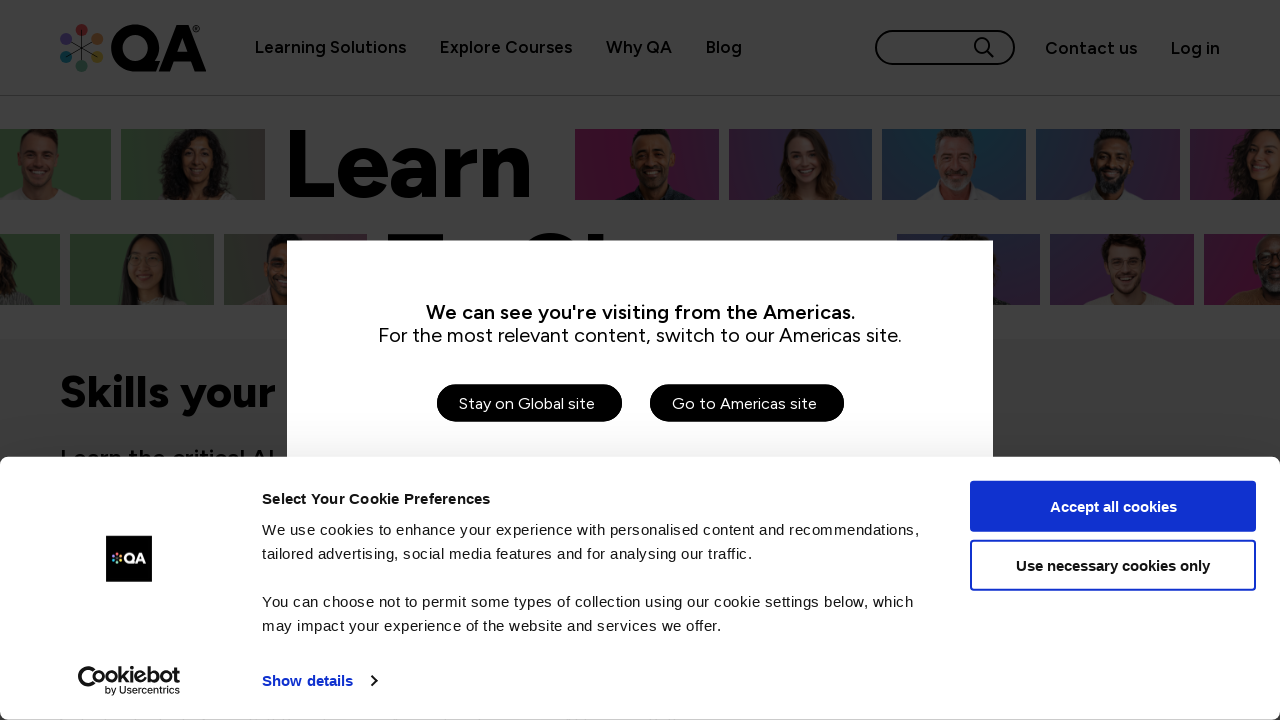